Tests iframe handling by switching between frames and entering text in input fields within different frames

Starting URL: http://demo.automationtesting.in/Frames.html

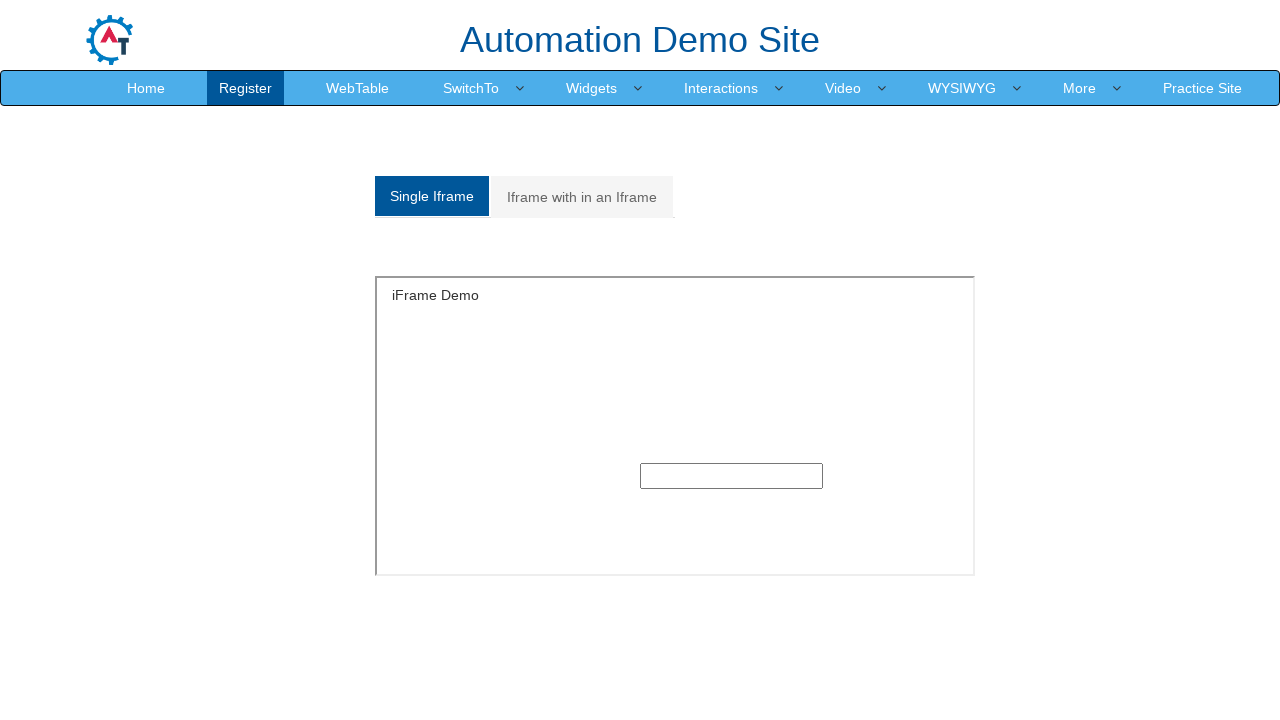

Located first iframe
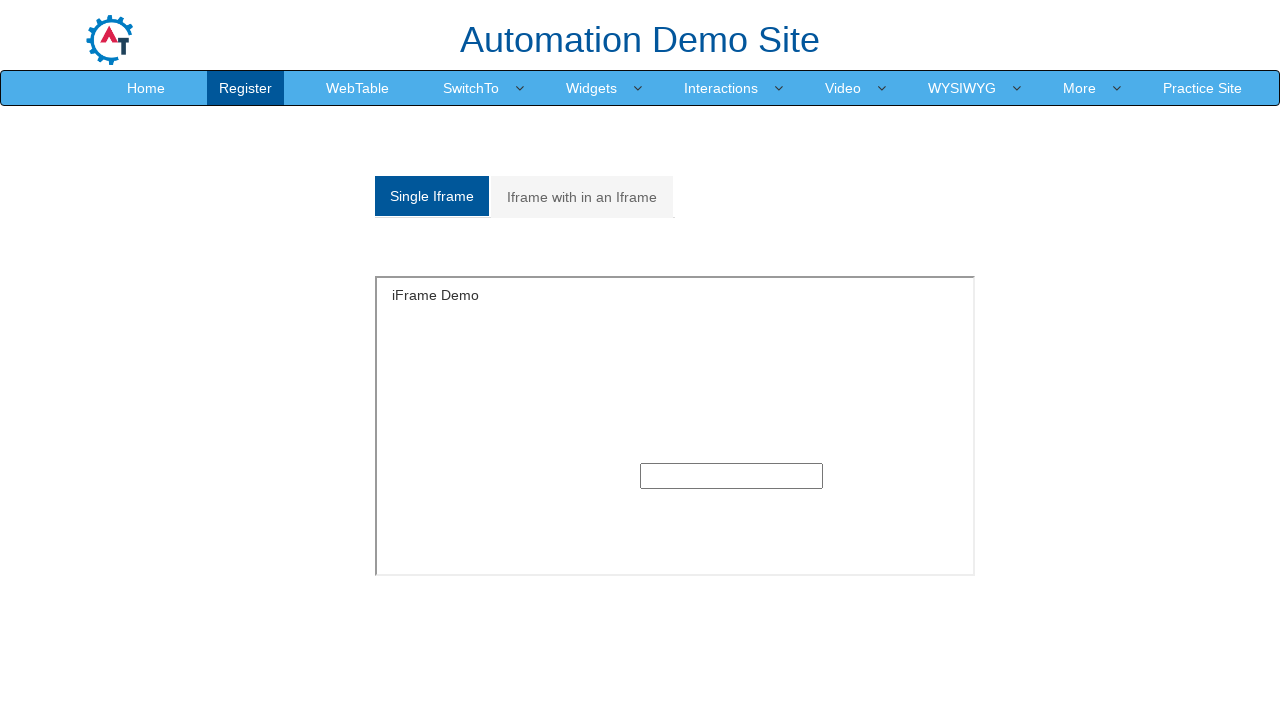

Filled text 'siva' in first frame's input field on iframe >> nth=0 >> internal:control=enter-frame >> xpath=html/body/section/div/d
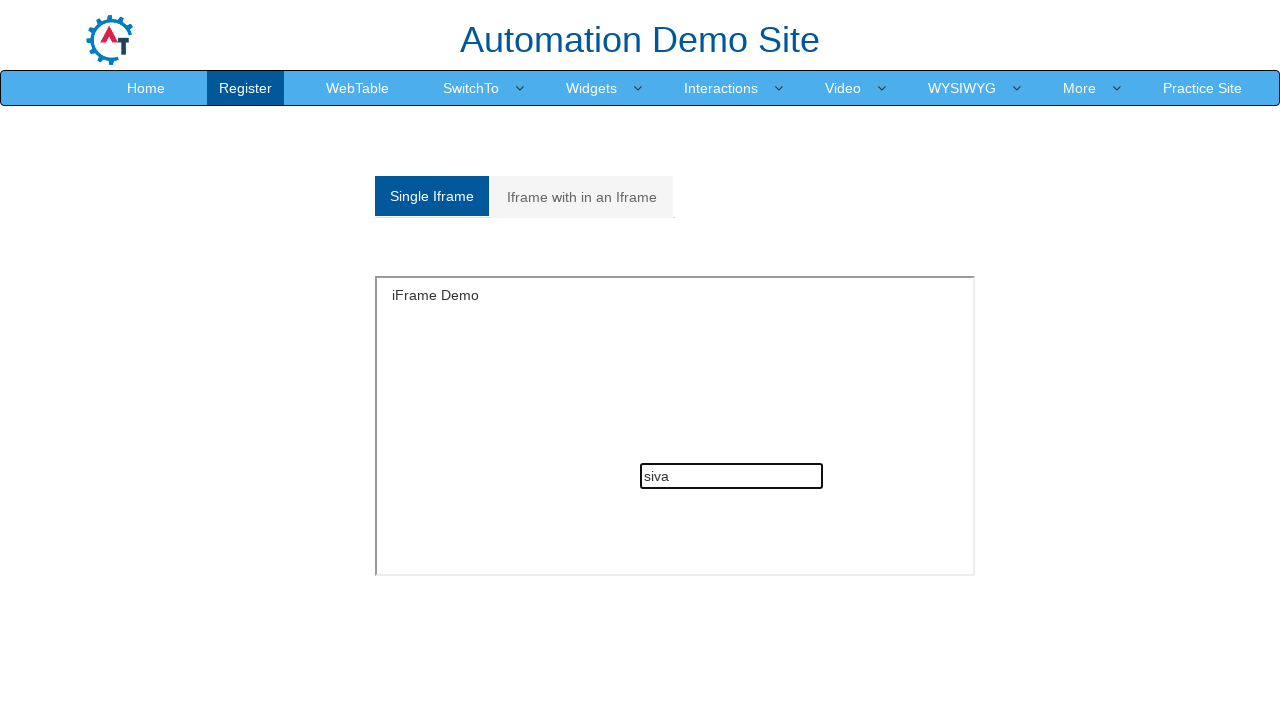

Clicked on 'Iframe with in an Iframe' tab at (582, 197) on xpath=//a[contains(text(),'Iframe with in an Iframe')]
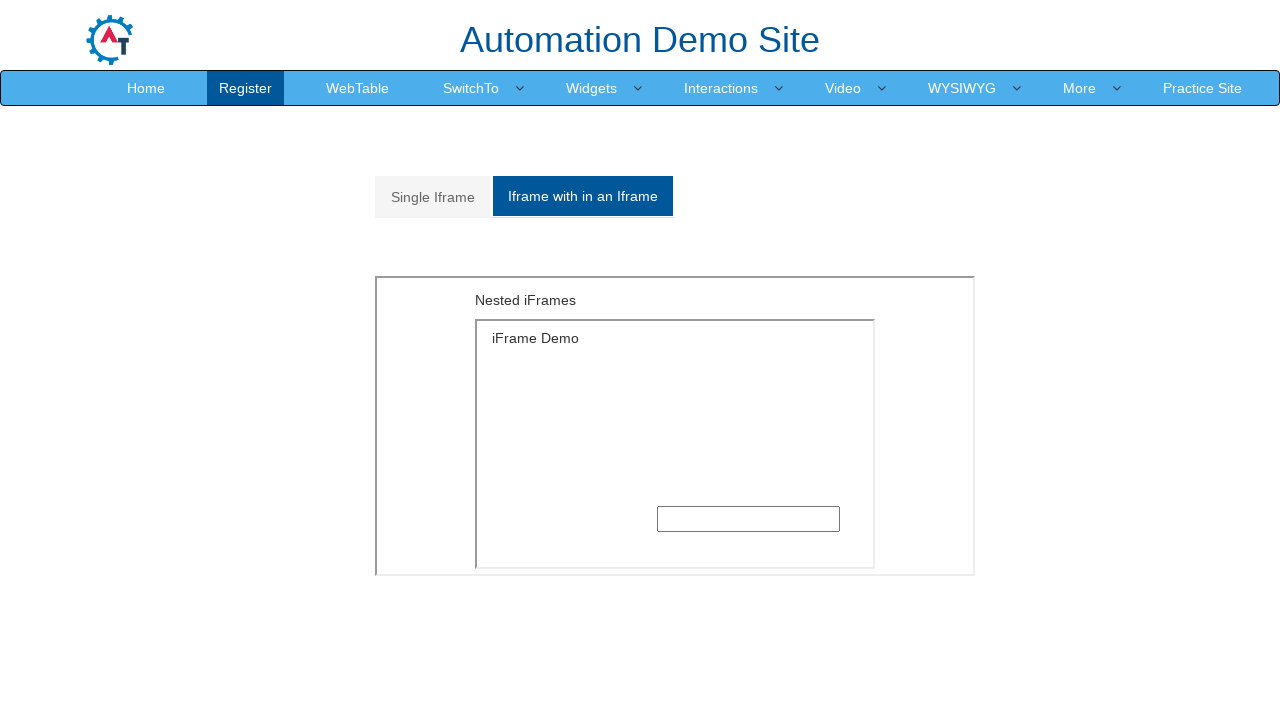

Located outer iframe (second iframe)
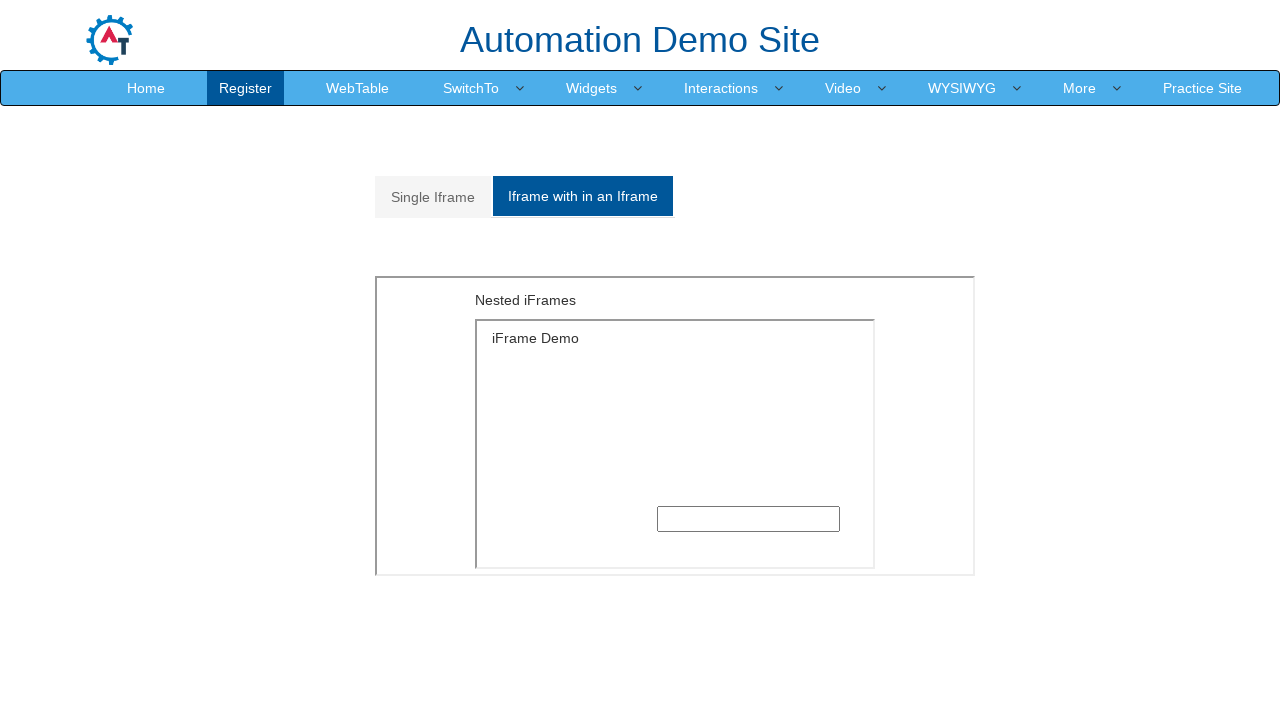

Located inner iframe within outer frame
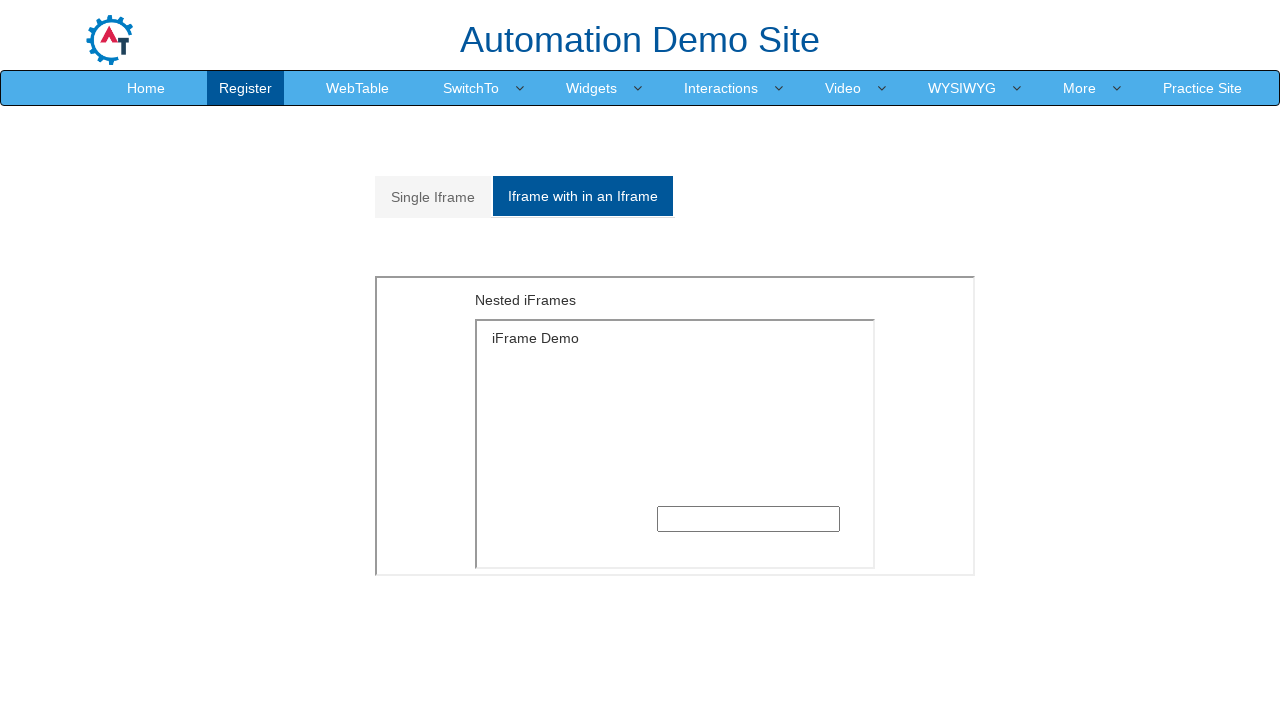

Filled text 'sivaramakrishna' in nested frame's input field on iframe >> nth=1 >> internal:control=enter-frame >> iframe >> nth=0 >> internal:c
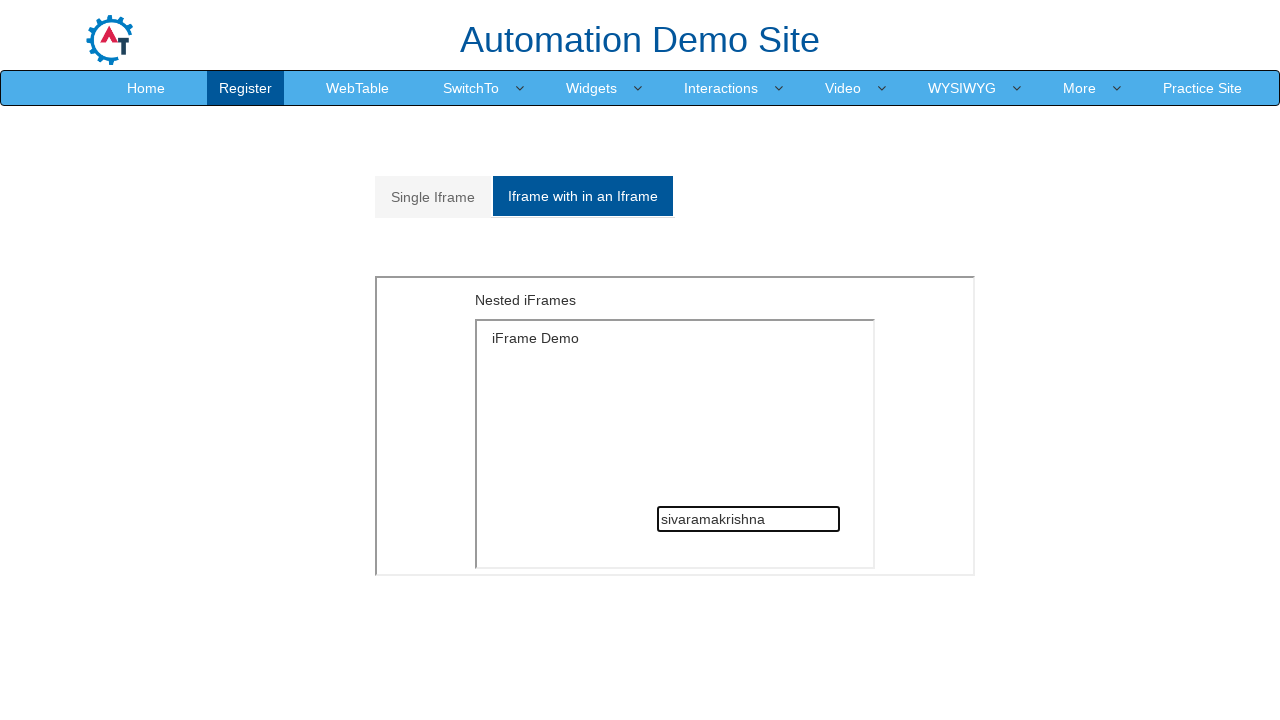

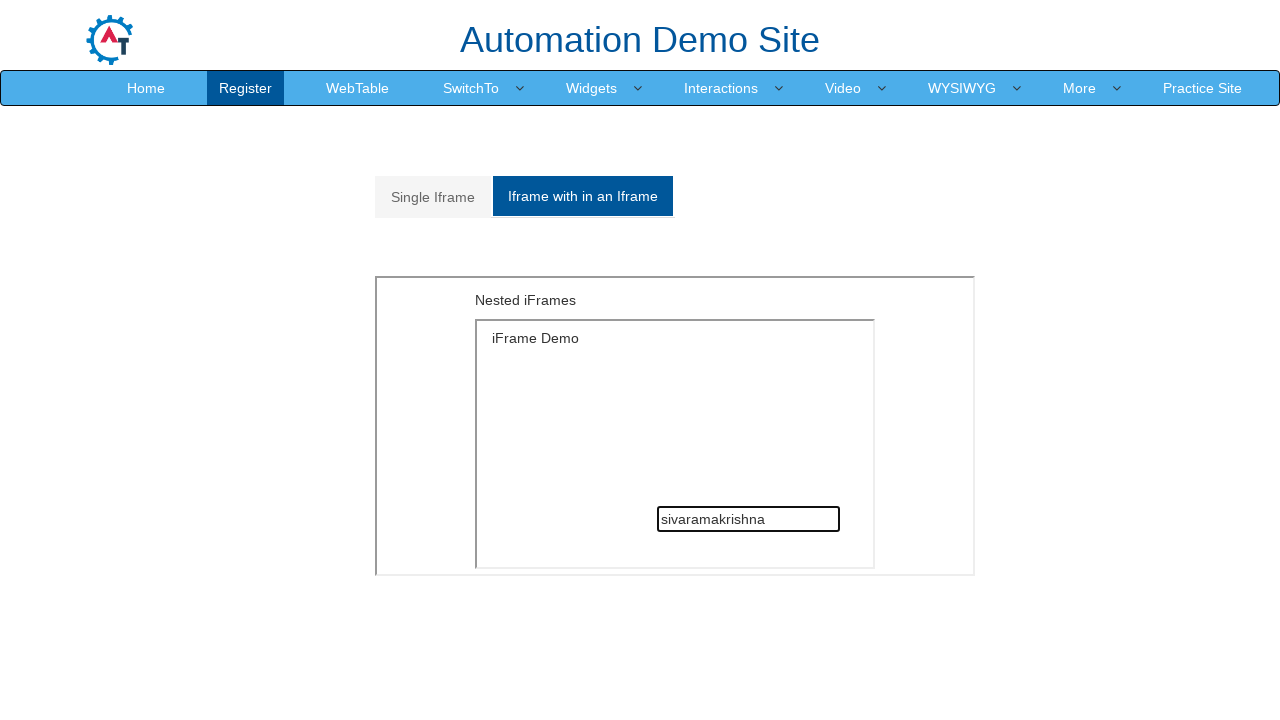